Tests handling of a confirmation alert by clicking the trigger button, dismissing the confirmation dialog with cancel, and verifying the result

Starting URL: https://training-support.net/webelements/alerts

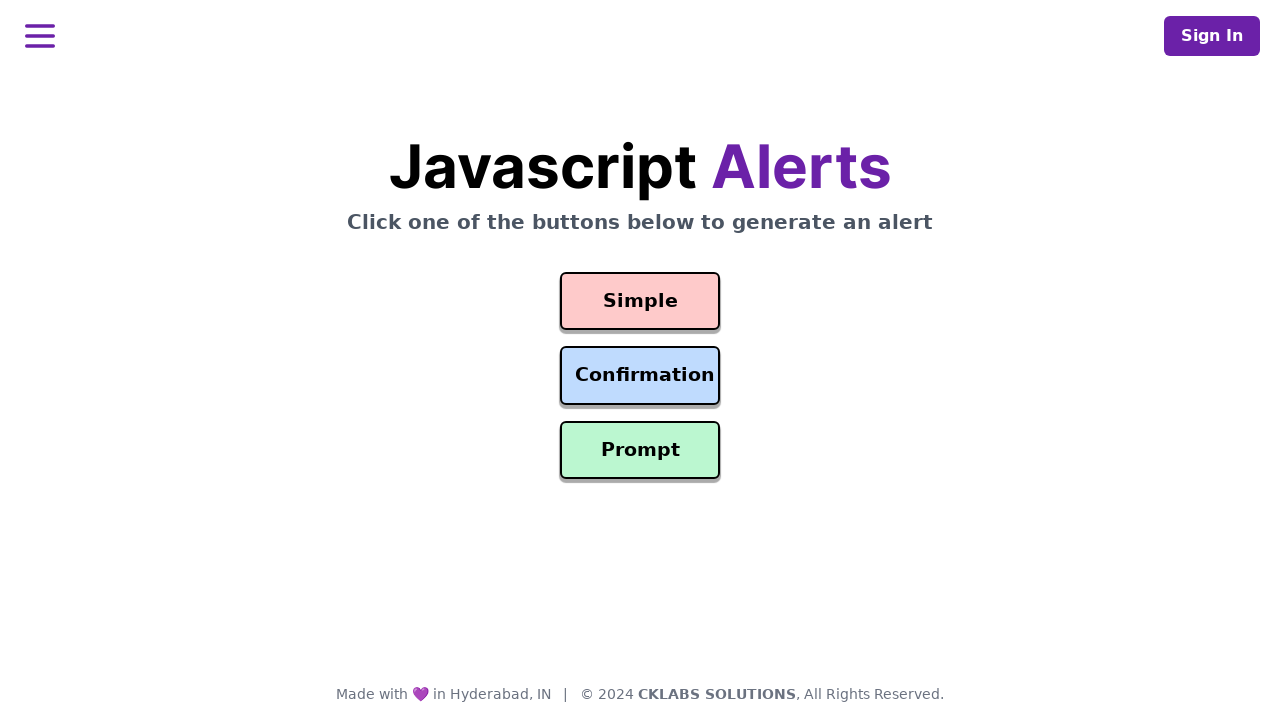

Set up dialog handler to dismiss confirmation alerts
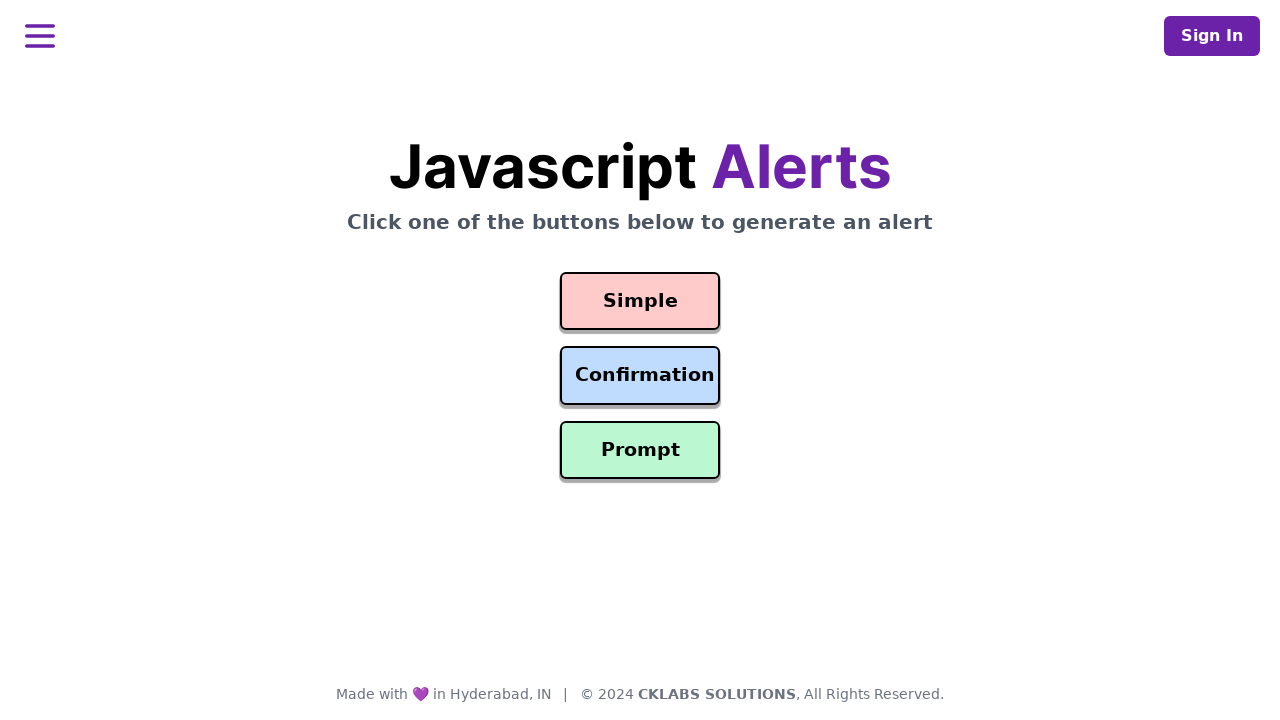

Clicked the Confirmation Alert button at (640, 376) on #confirmation
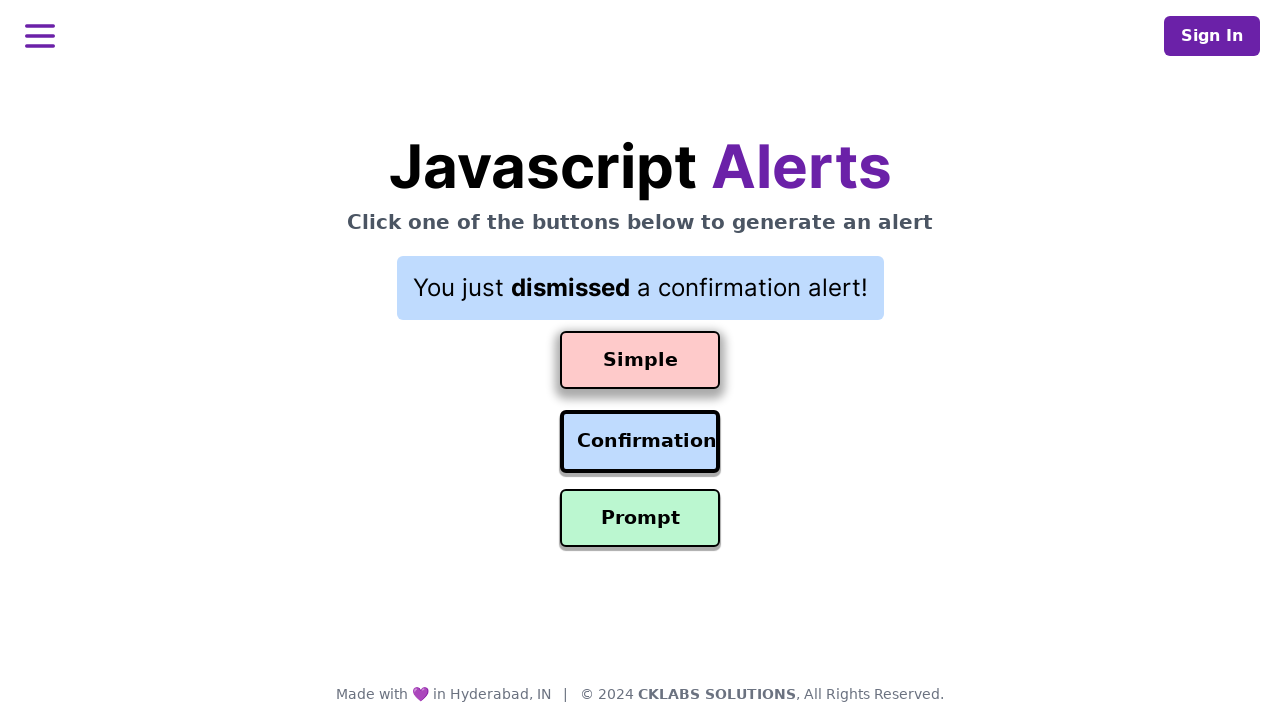

Result text appeared after dismissing confirmation dialog
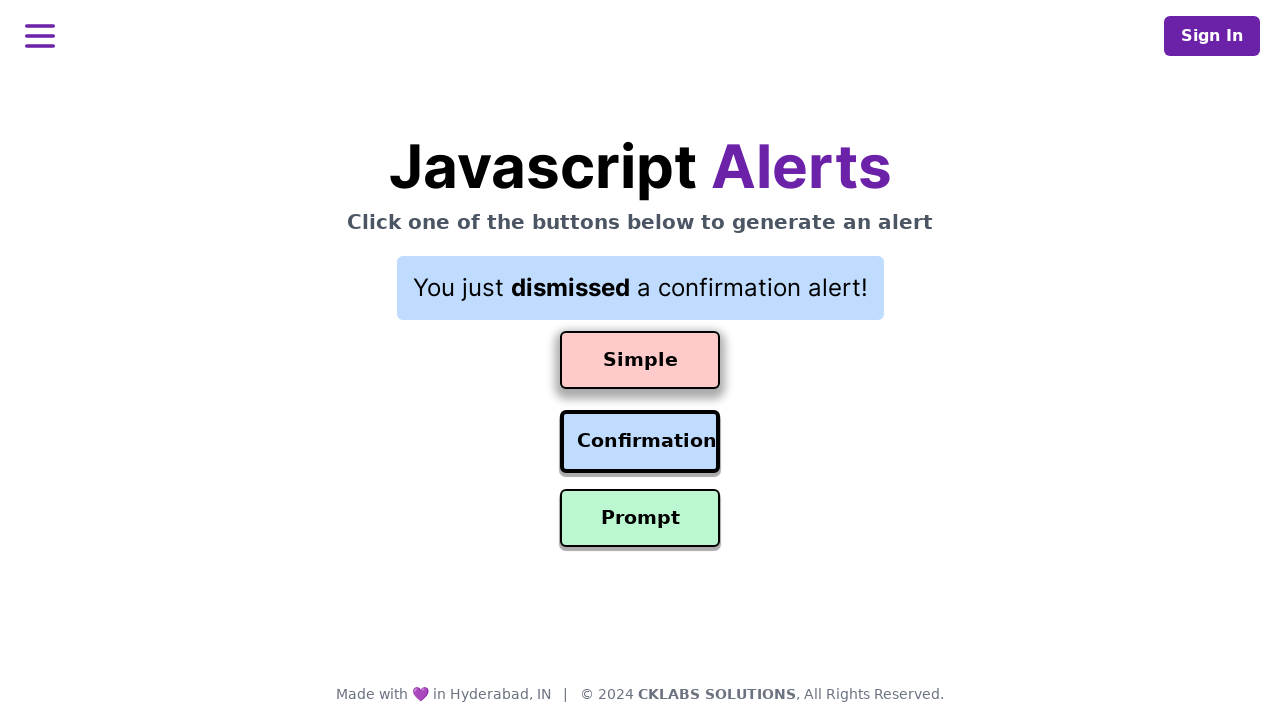

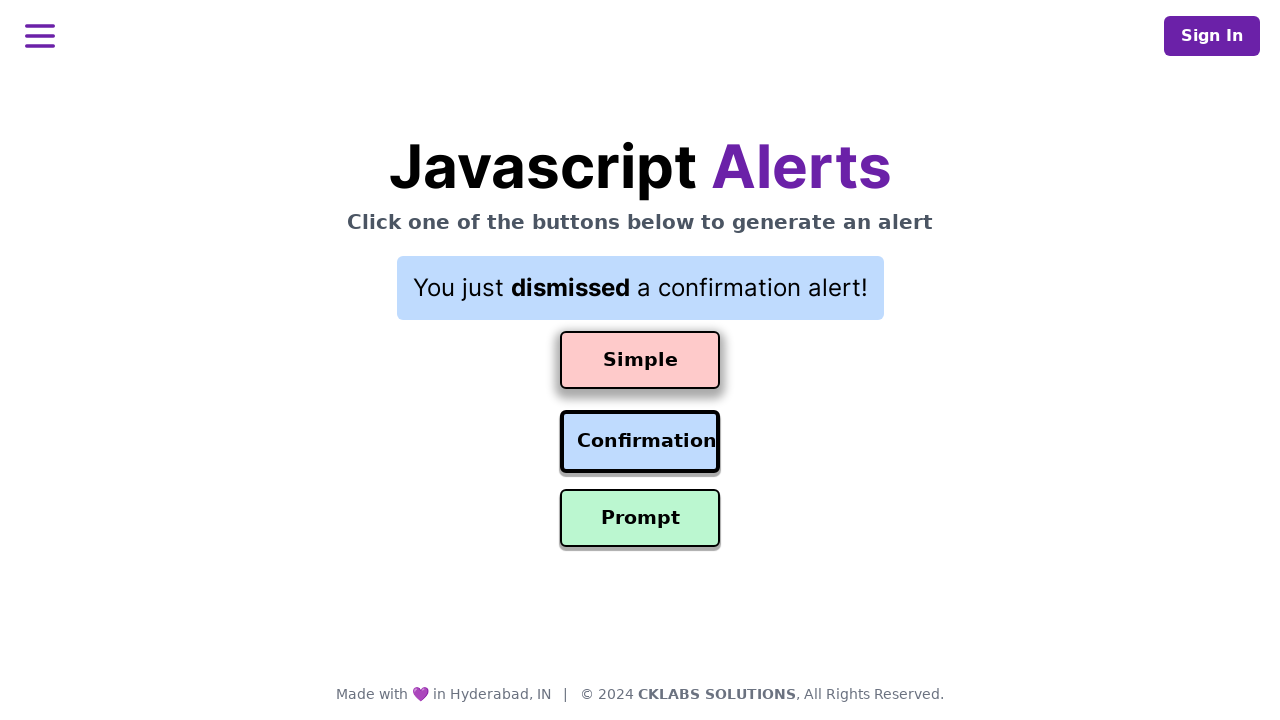